Tests that the todo counter displays the correct number of items

Starting URL: https://demo.playwright.dev/todomvc

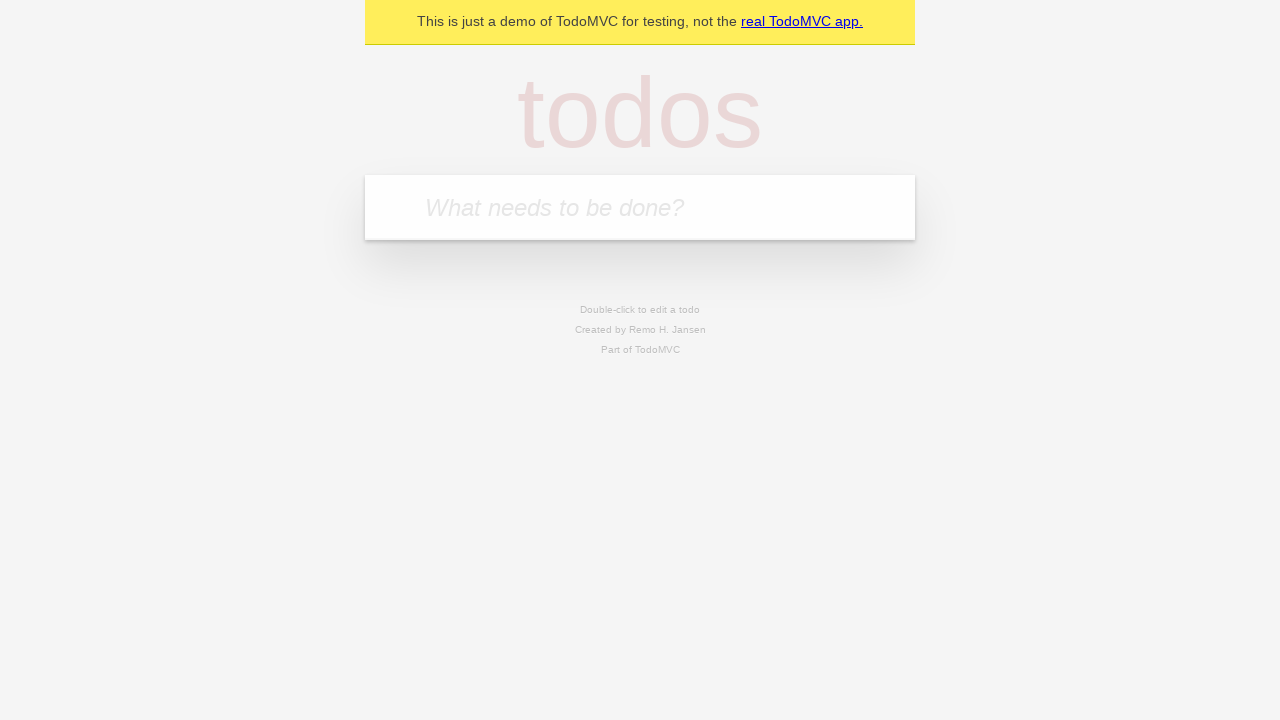

Filled new todo input with 'buy some cheese' on .new-todo
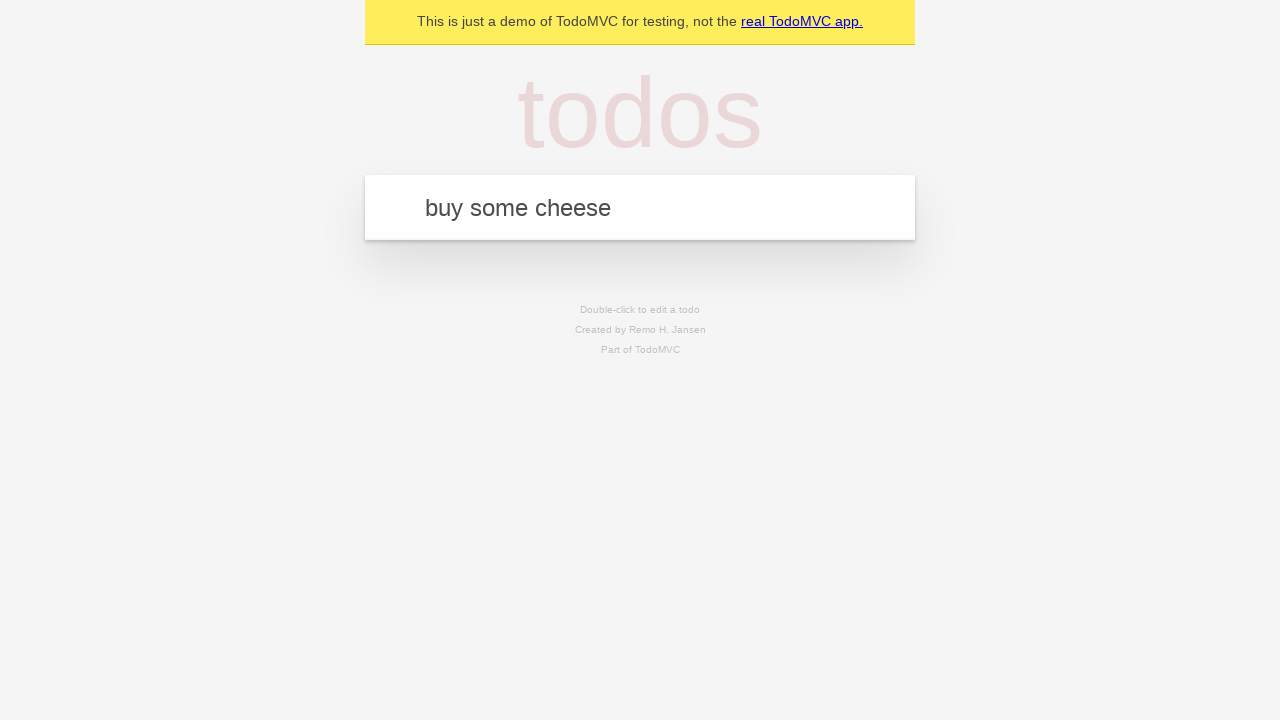

Pressed Enter to add first todo item on .new-todo
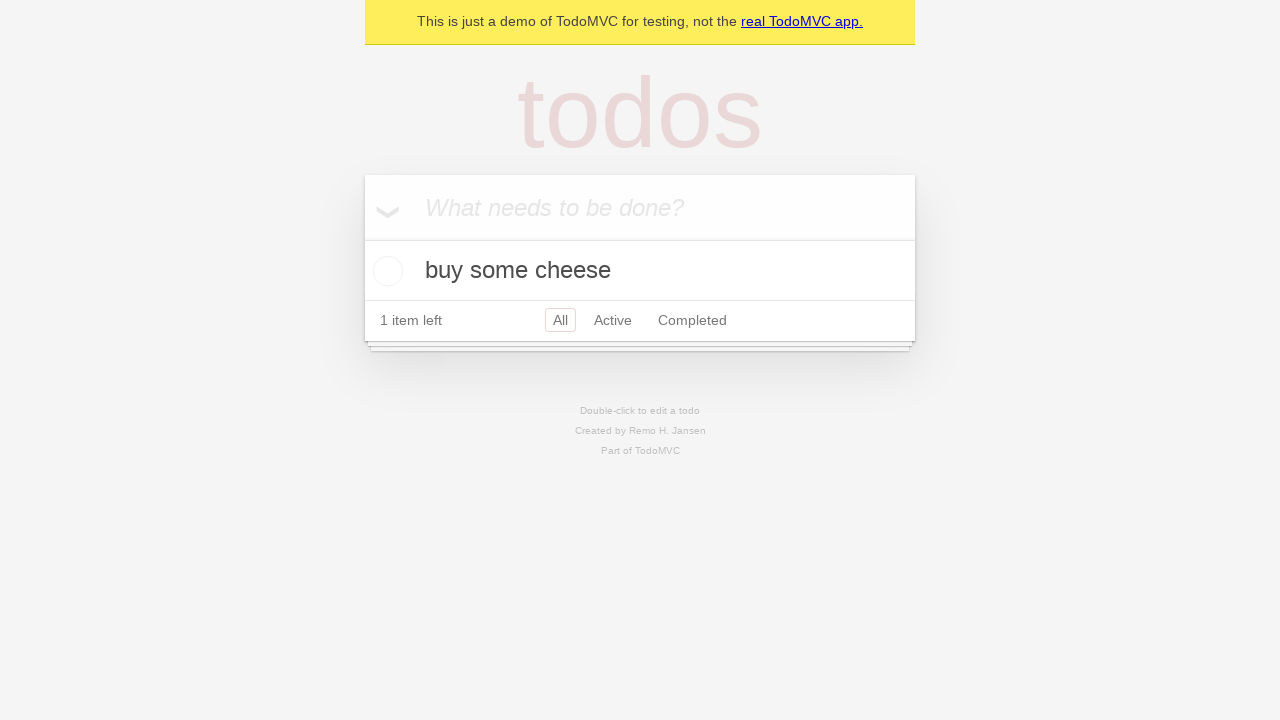

Todo counter element loaded and visible
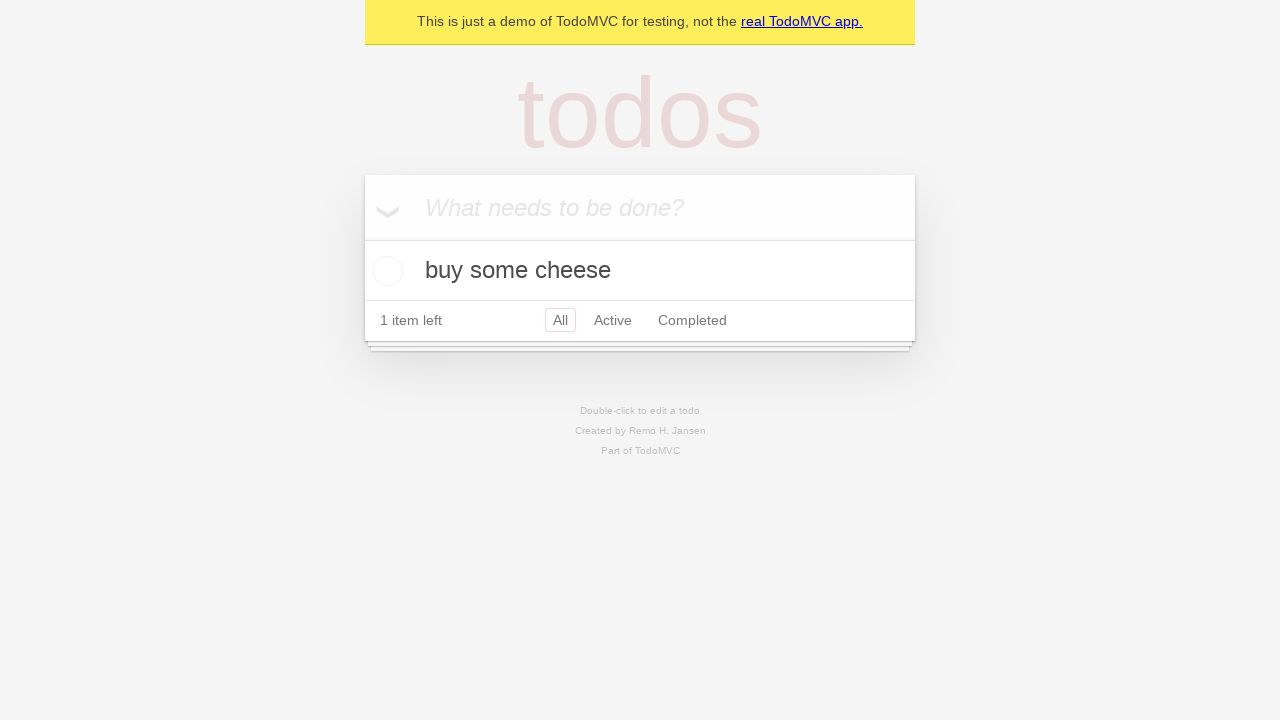

Filled new todo input with 'feed the cat' on .new-todo
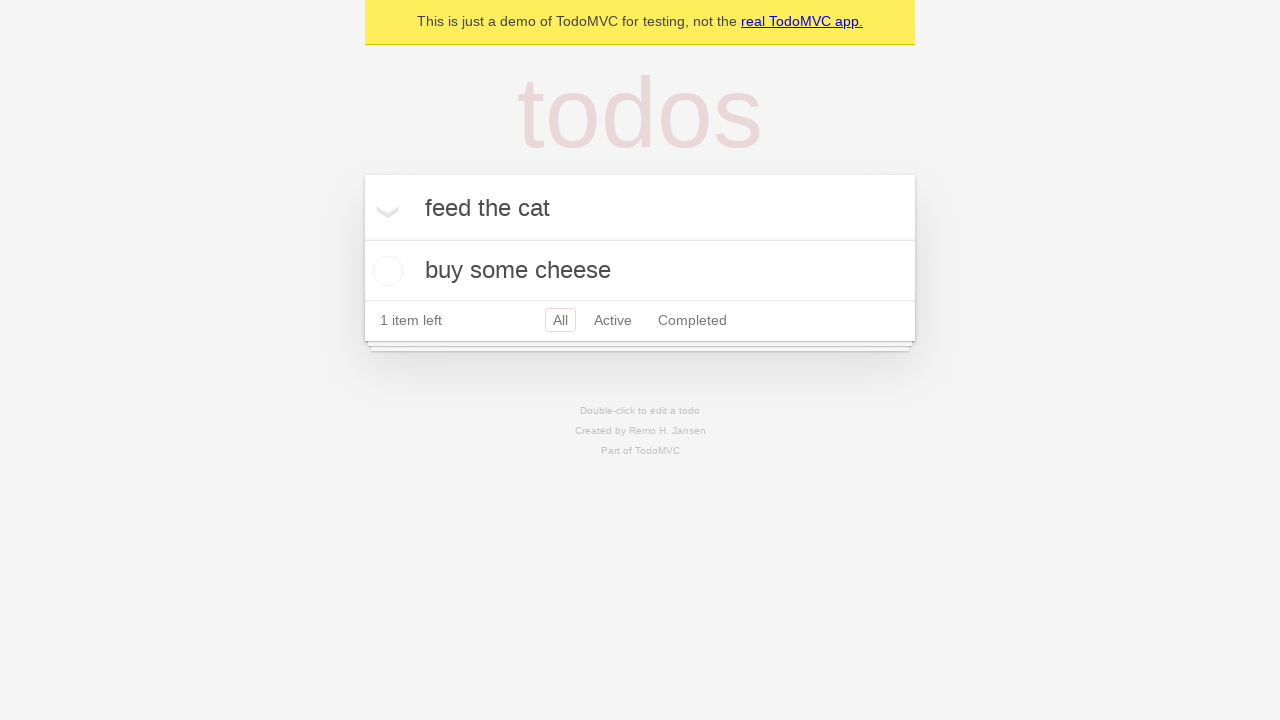

Pressed Enter to add second todo item on .new-todo
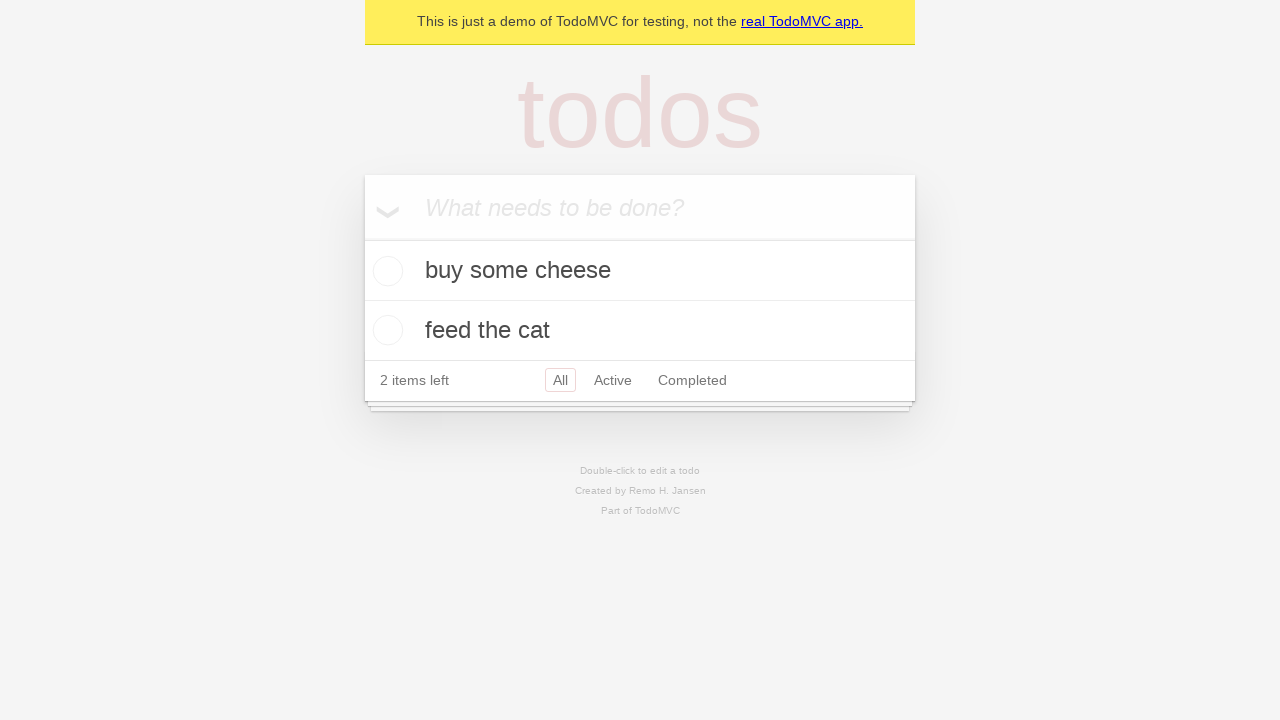

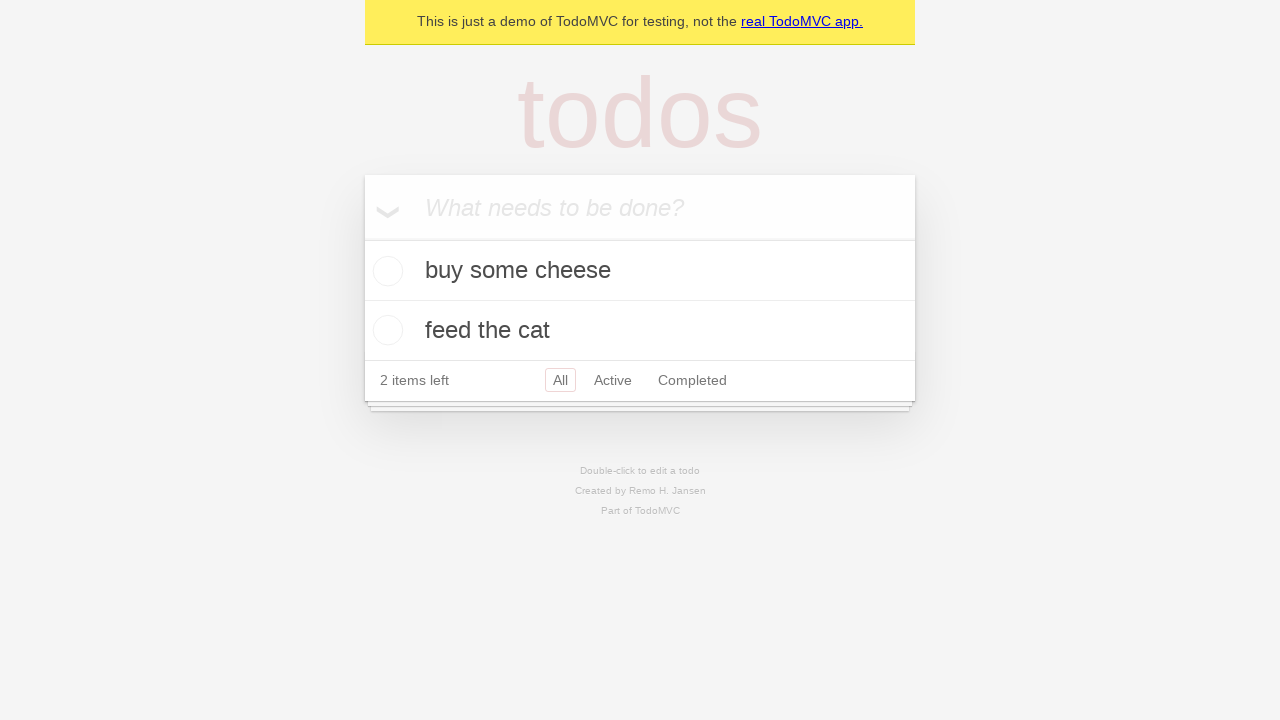